Navigates through a Korean astronomy learning website by clicking through navigation menu items (items 2-10) in the left navigation panel, waiting for each page to load.

Starting URL: https://astro.kasi.re.kr/learning/pageView/5123

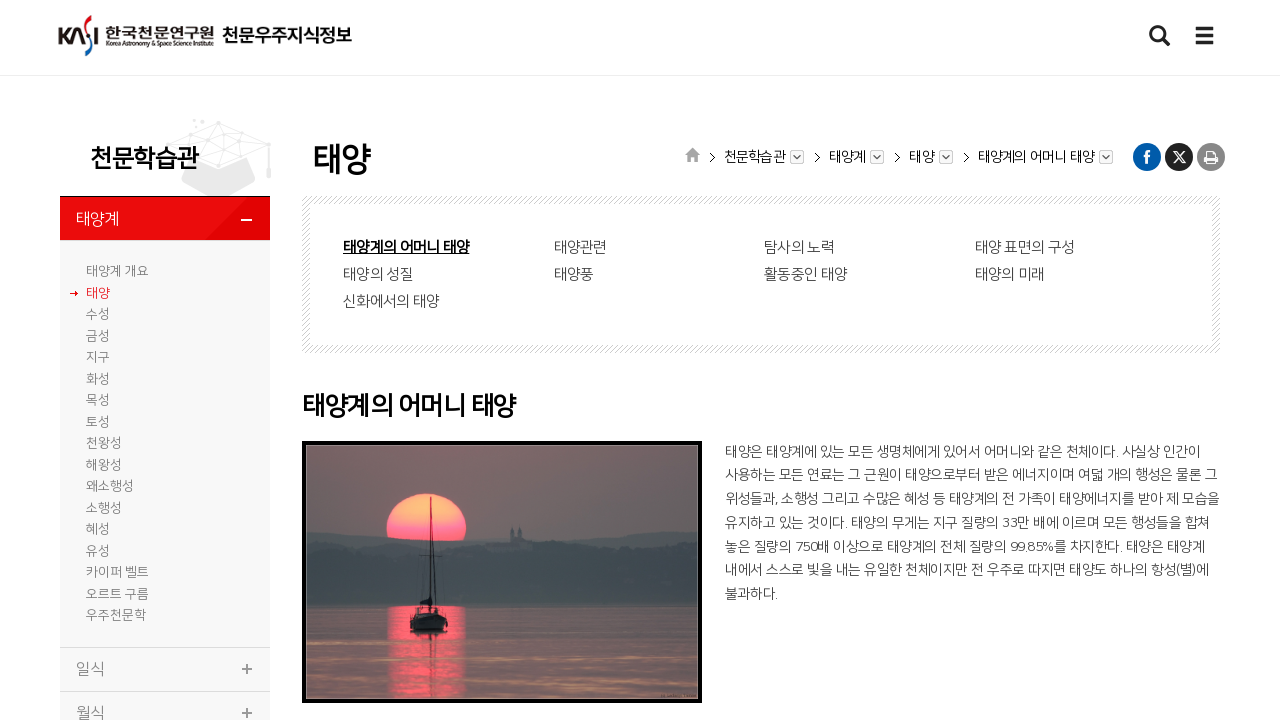

Left navigation menu loaded
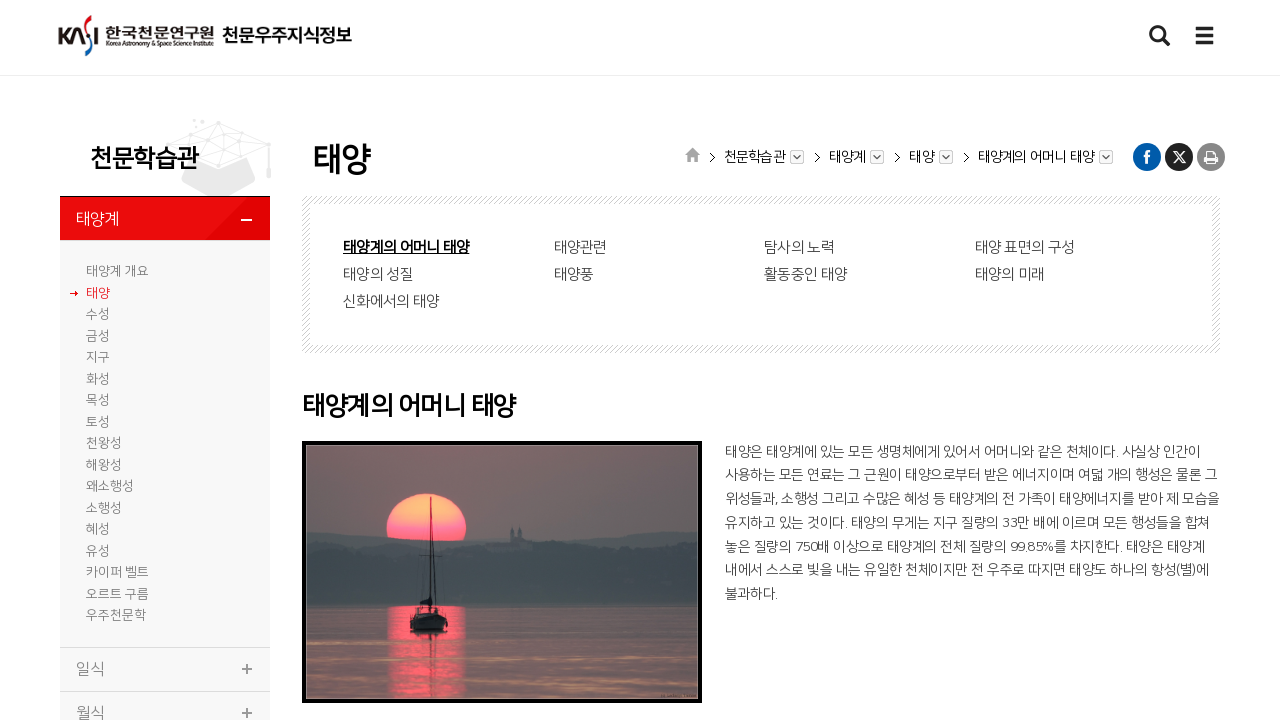

Clicked navigation menu item 2 at (165, 293) on #leftNav1_drop > li:nth-child(2)
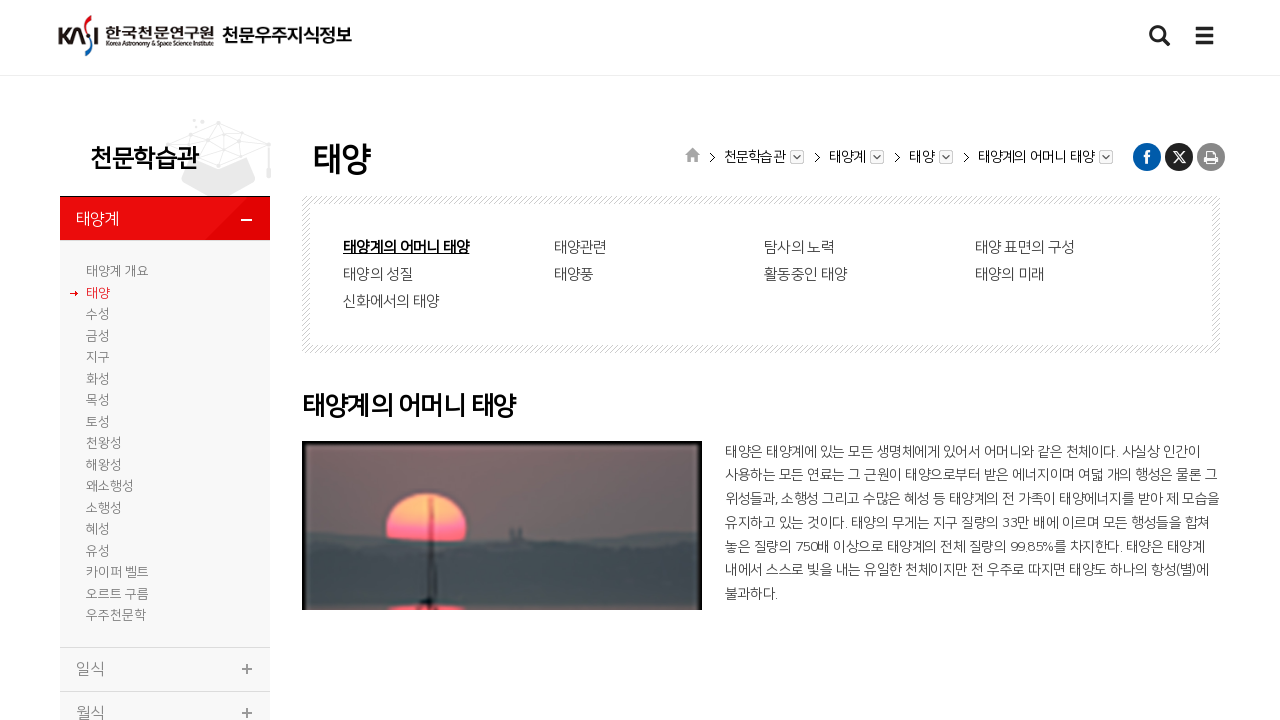

Content loaded for navigation item 2
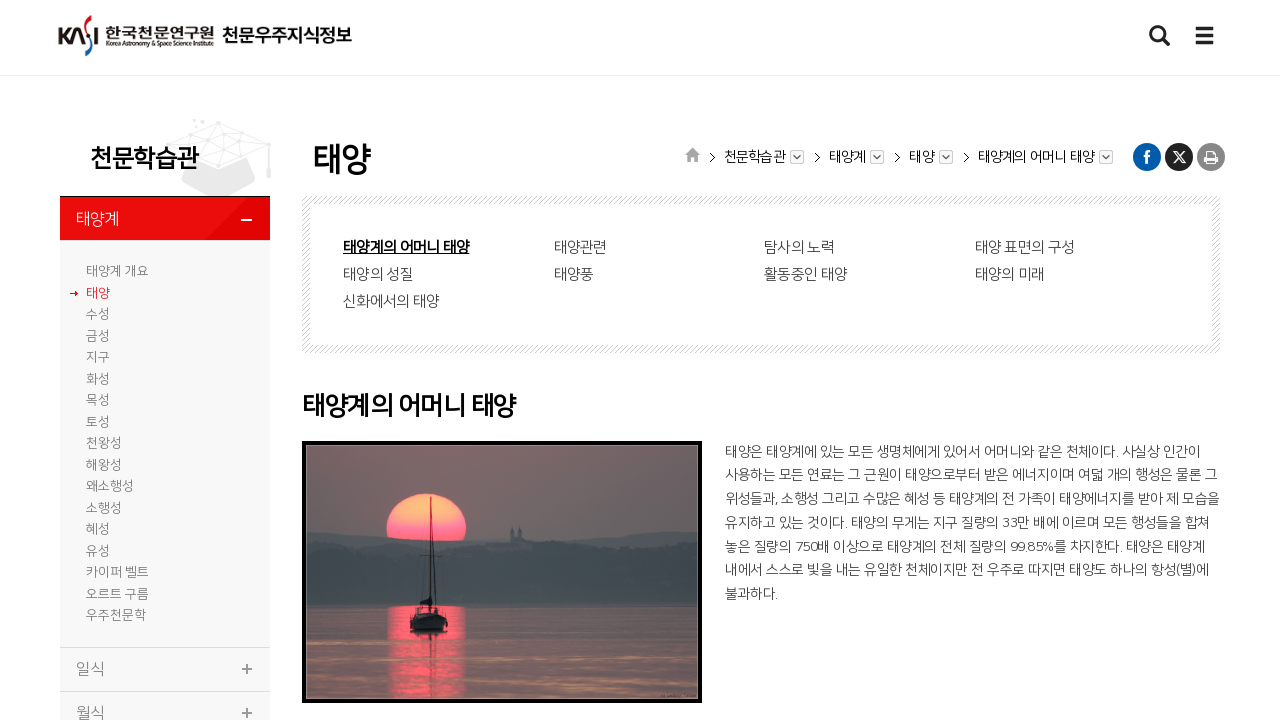

Waited for page content rendering on item 2
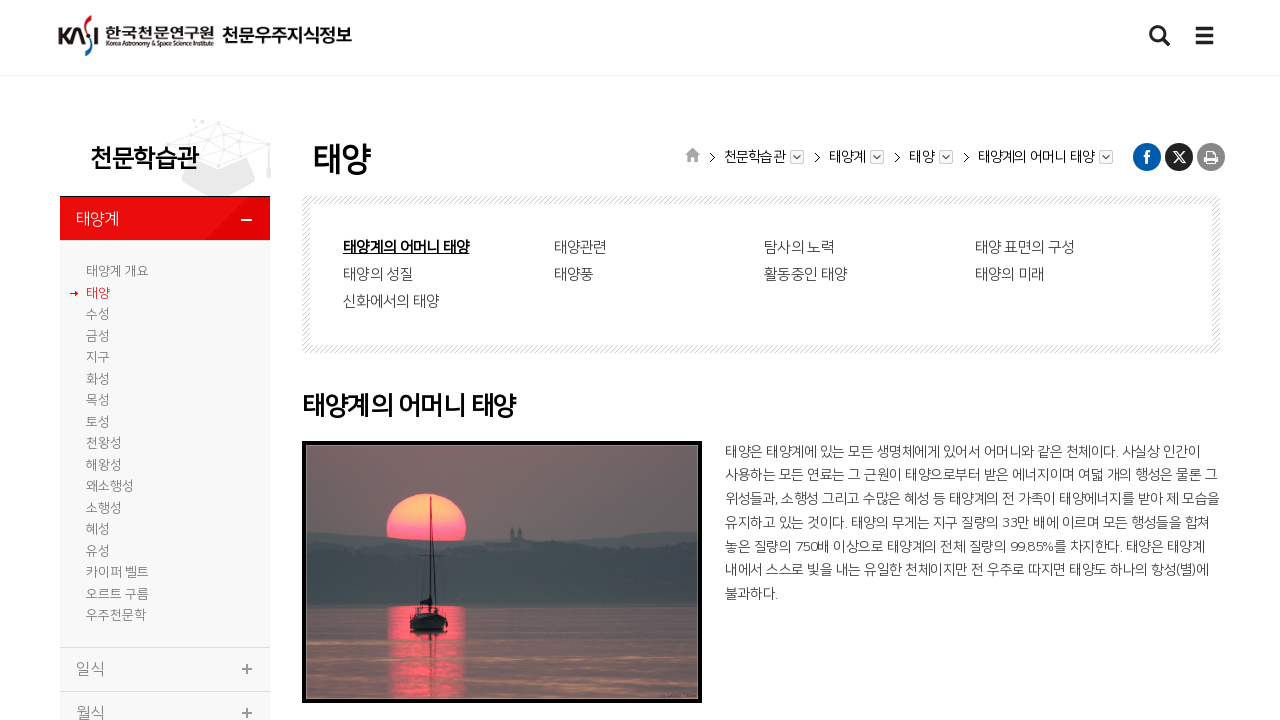

Clicked navigation menu item 3 at (165, 315) on #leftNav1_drop > li:nth-child(3)
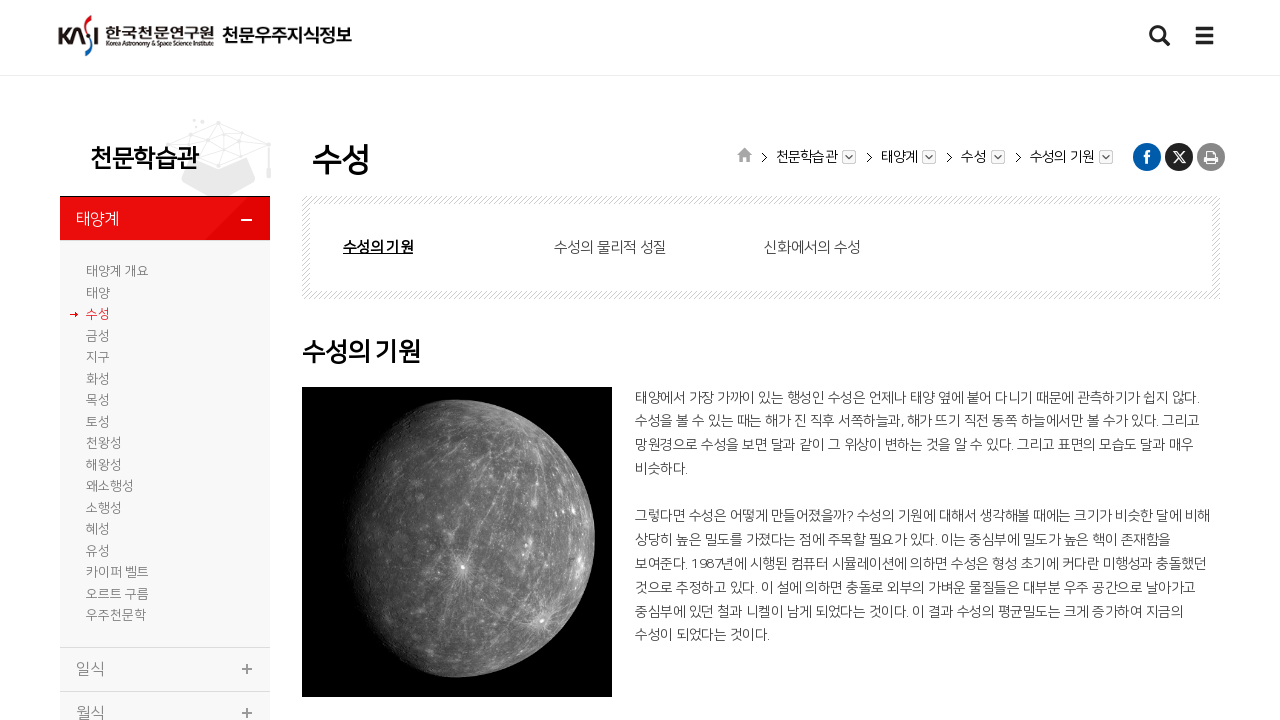

Content loaded for navigation item 3
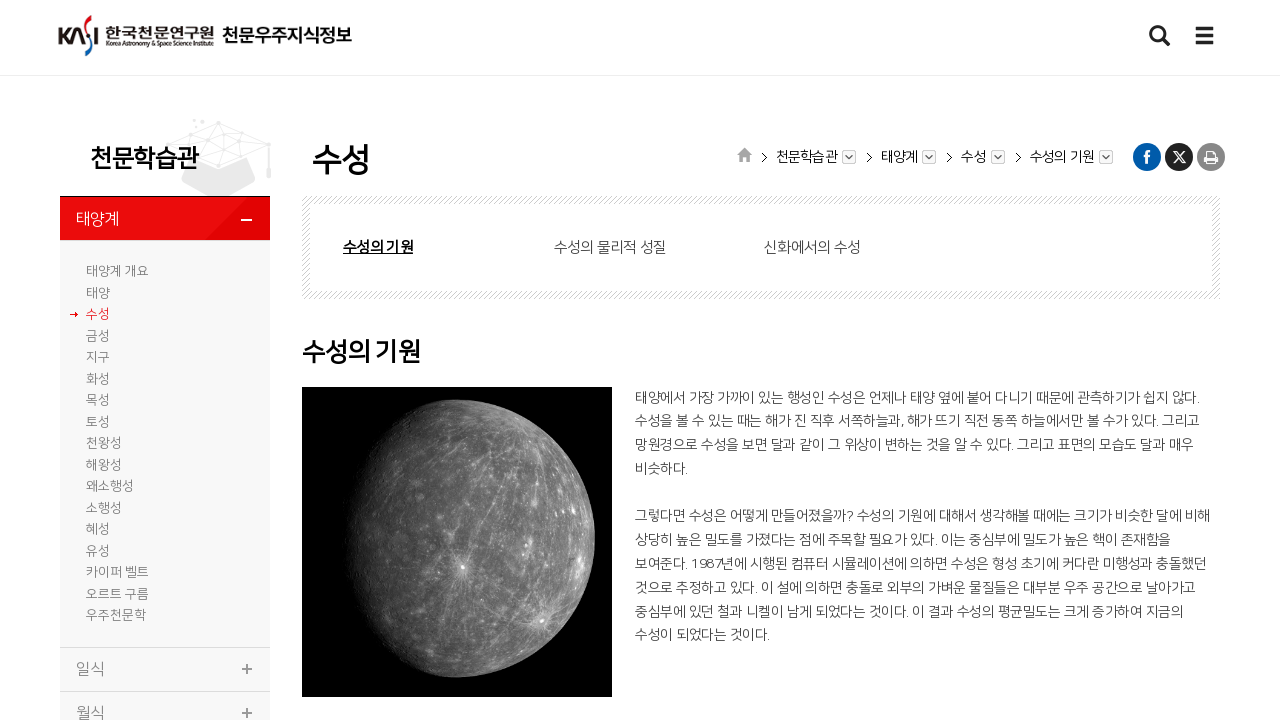

Waited for page content rendering on item 3
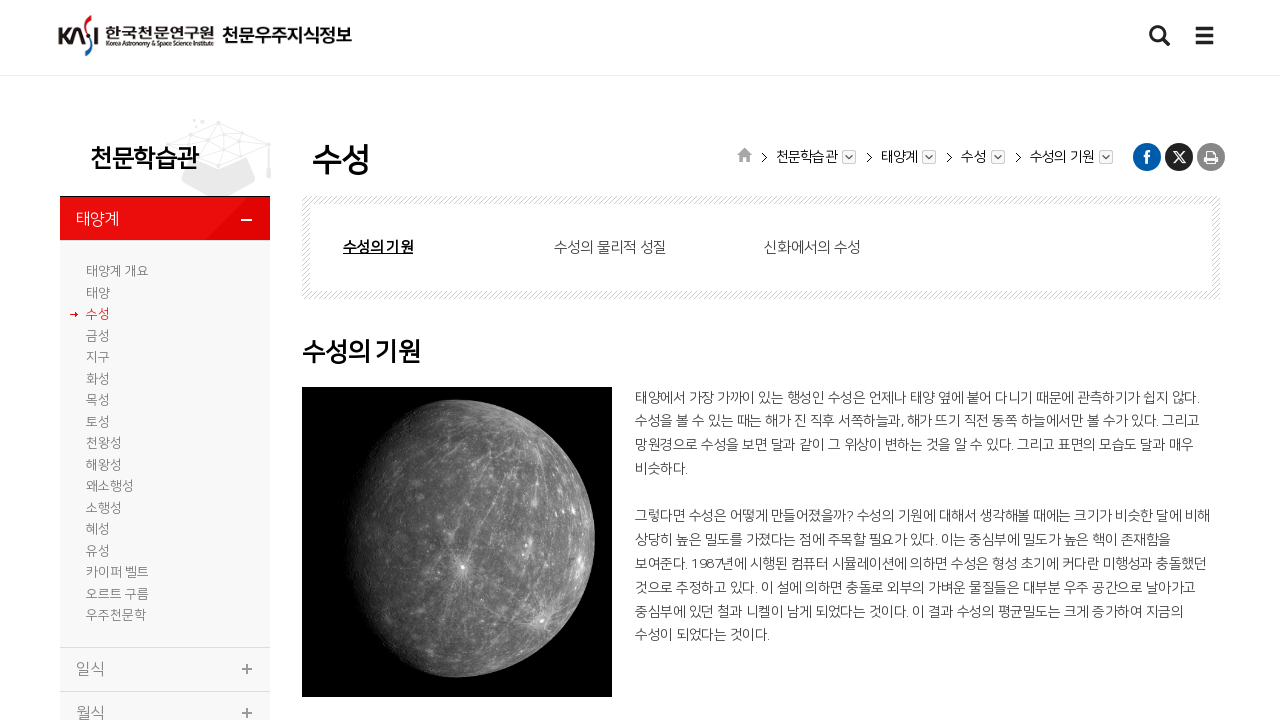

Clicked navigation menu item 4 at (165, 336) on #leftNav1_drop > li:nth-child(4)
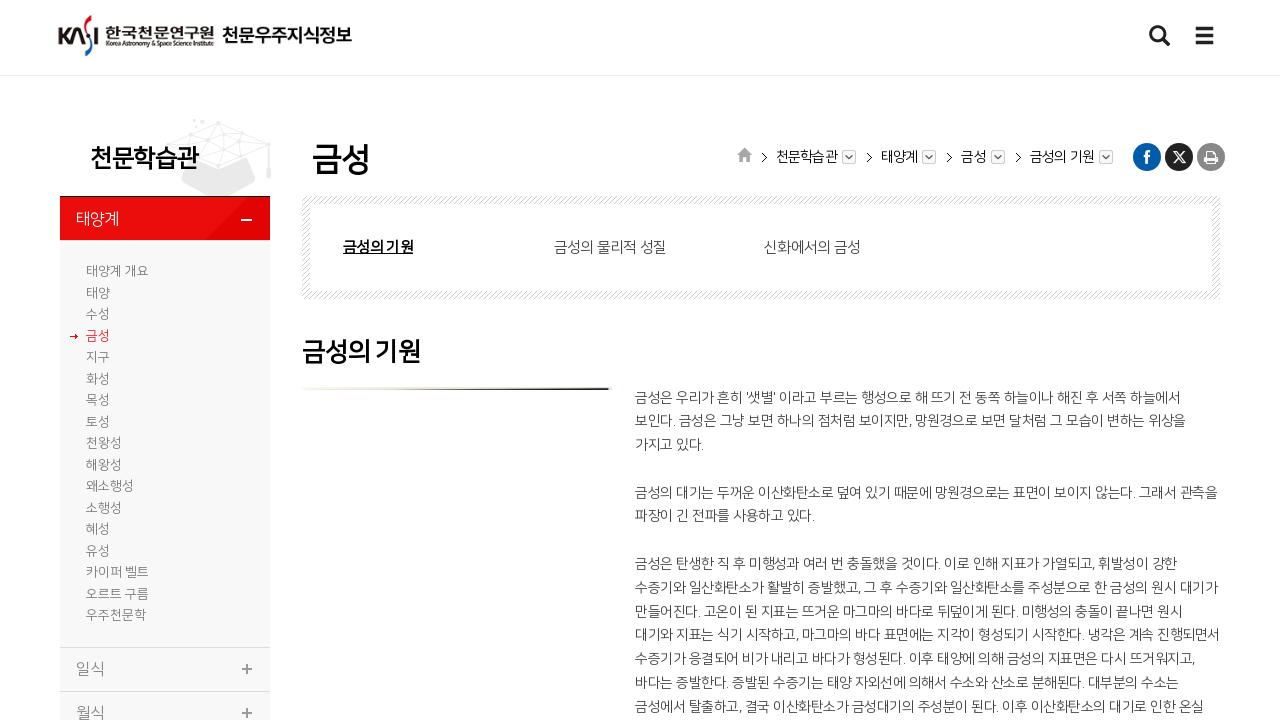

Content loaded for navigation item 4
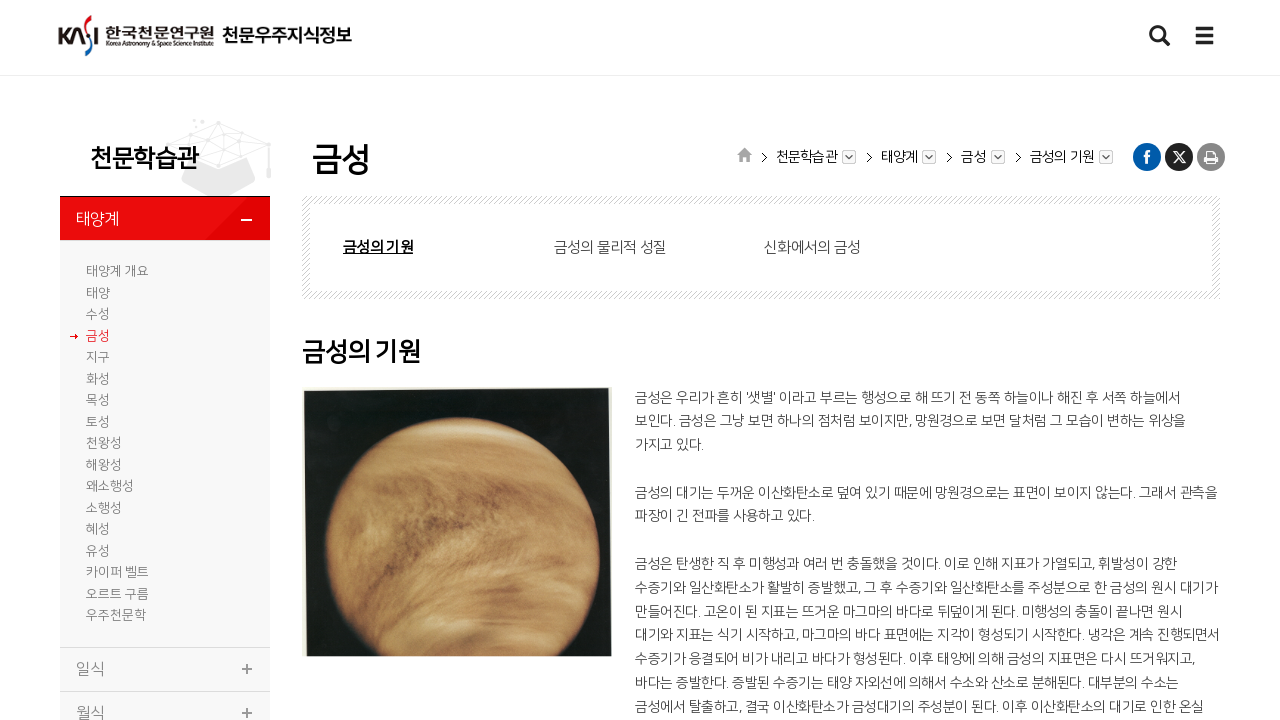

Waited for page content rendering on item 4
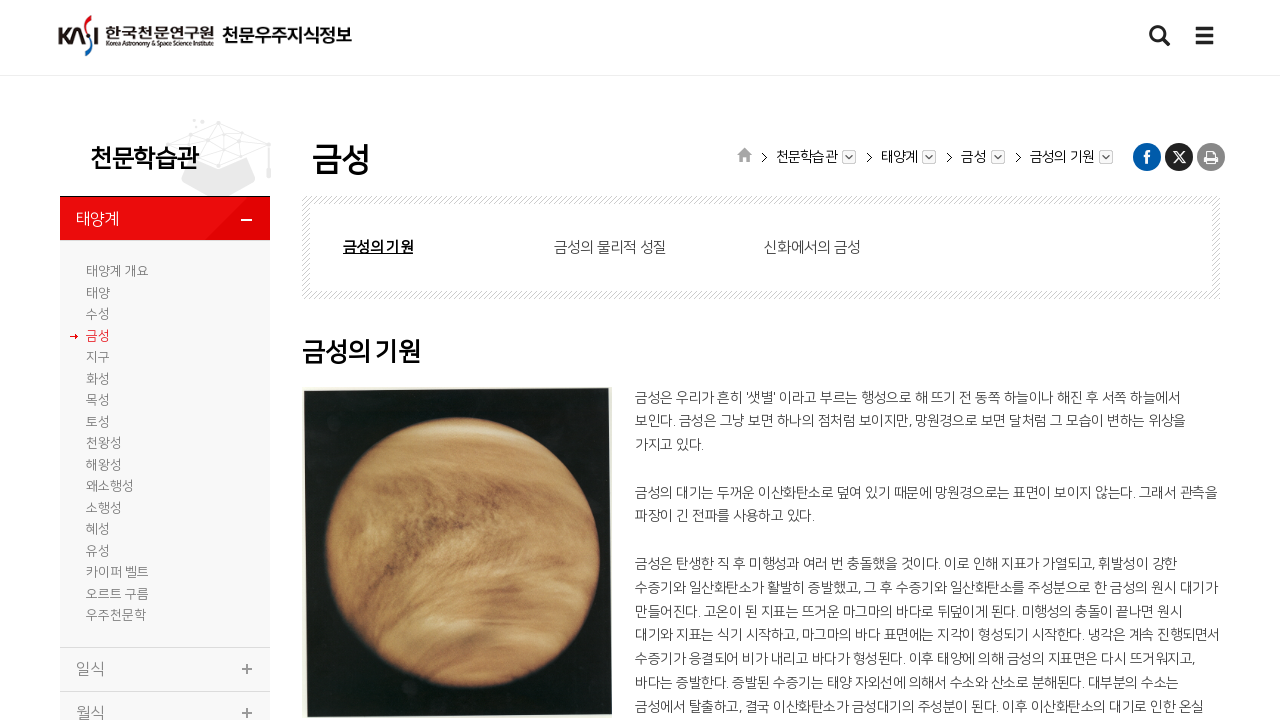

Clicked navigation menu item 5 at (165, 358) on #leftNav1_drop > li:nth-child(5)
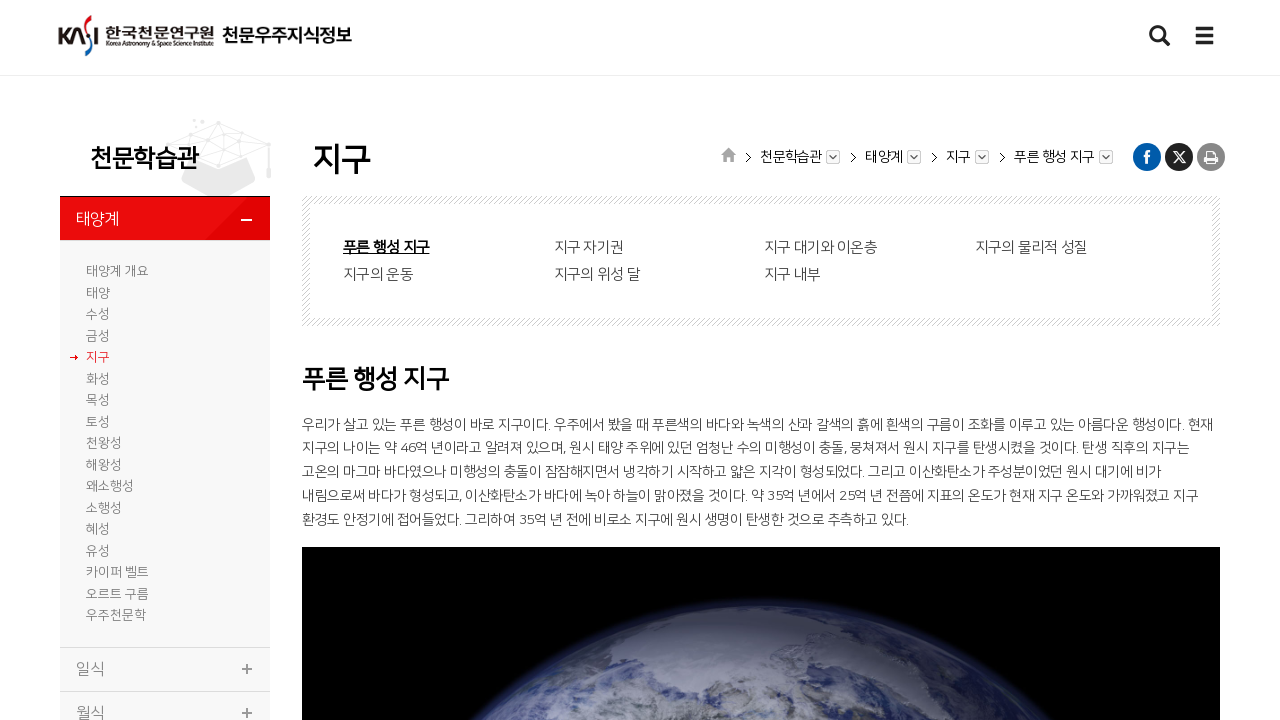

Content loaded for navigation item 5
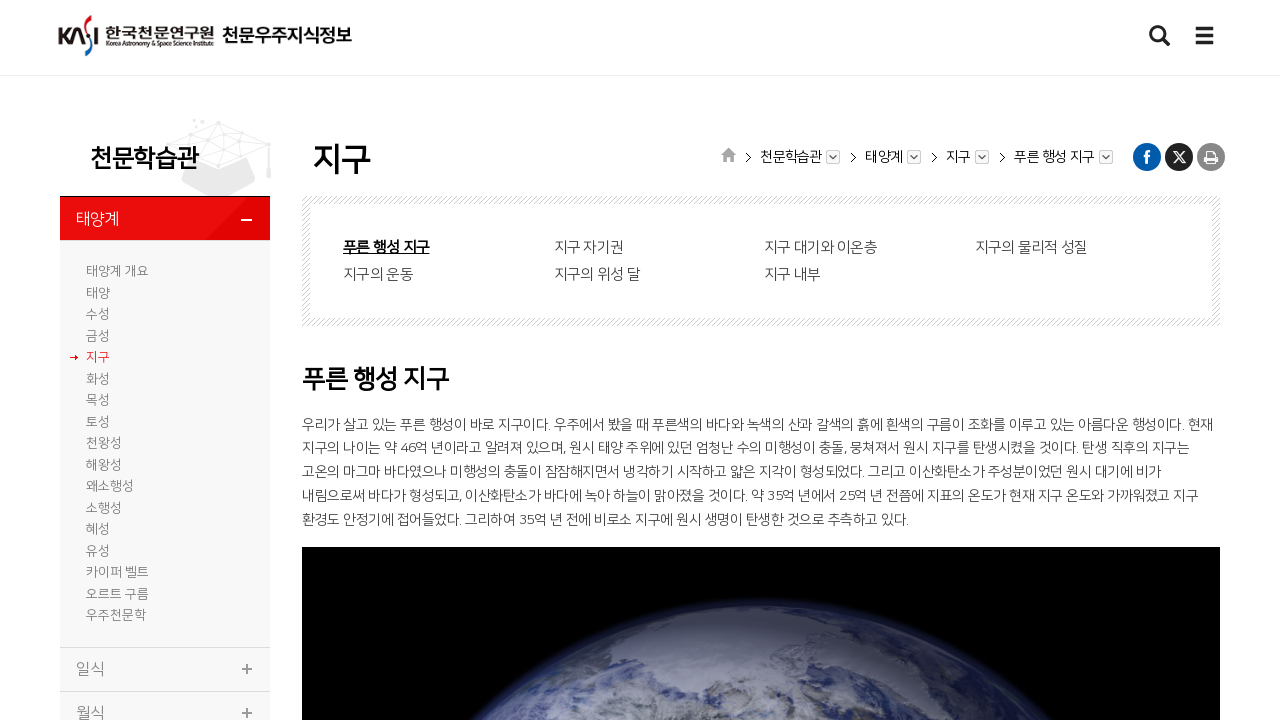

Waited for page content rendering on item 5
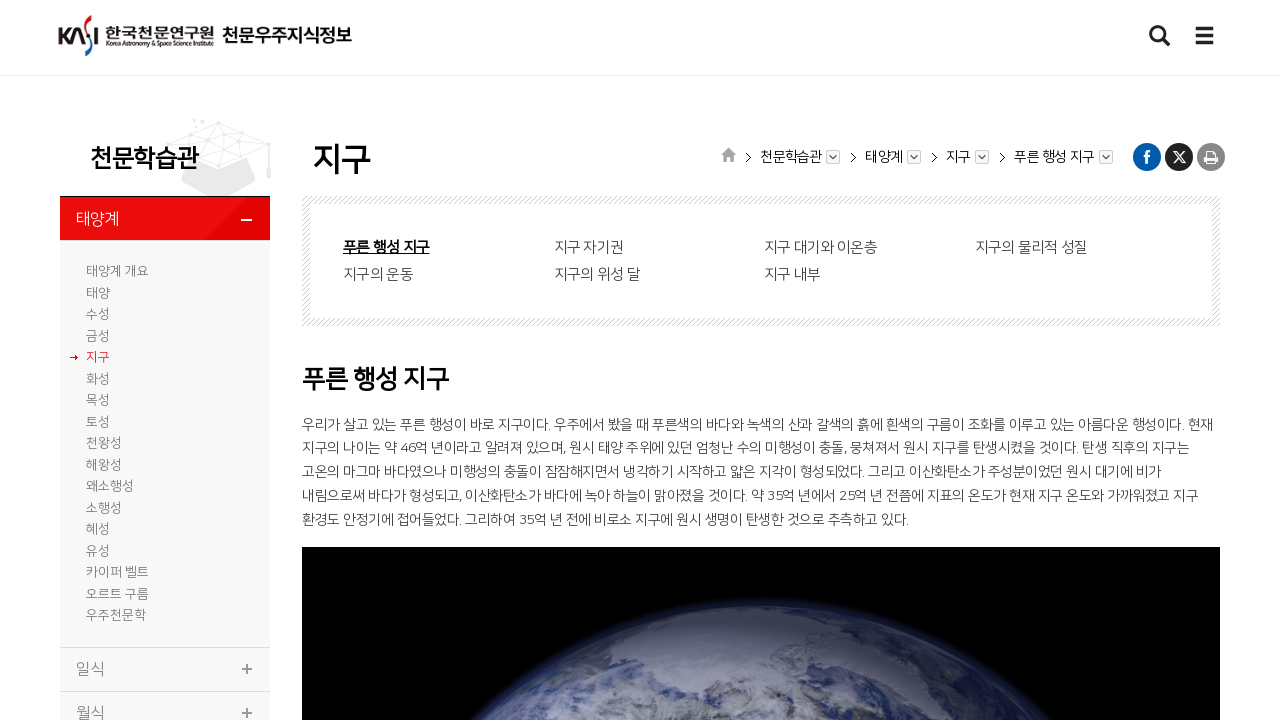

Clicked navigation menu item 6 at (165, 379) on #leftNav1_drop > li:nth-child(6)
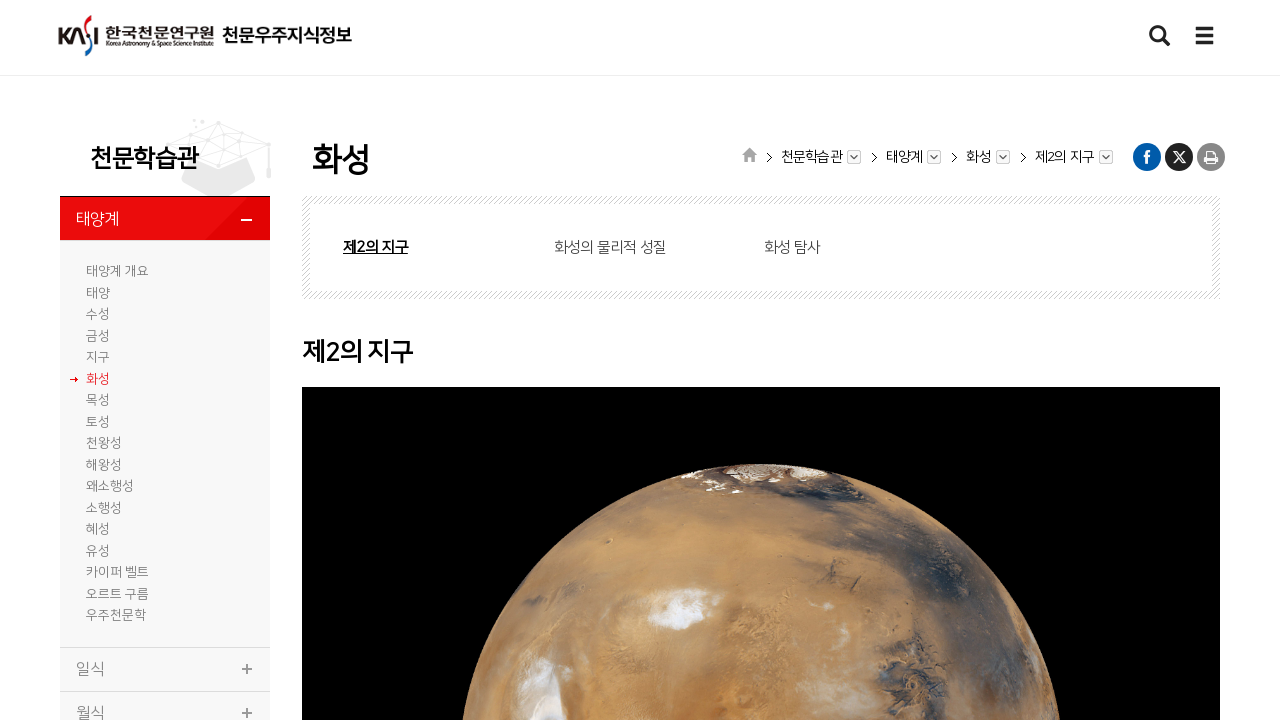

Content loaded for navigation item 6
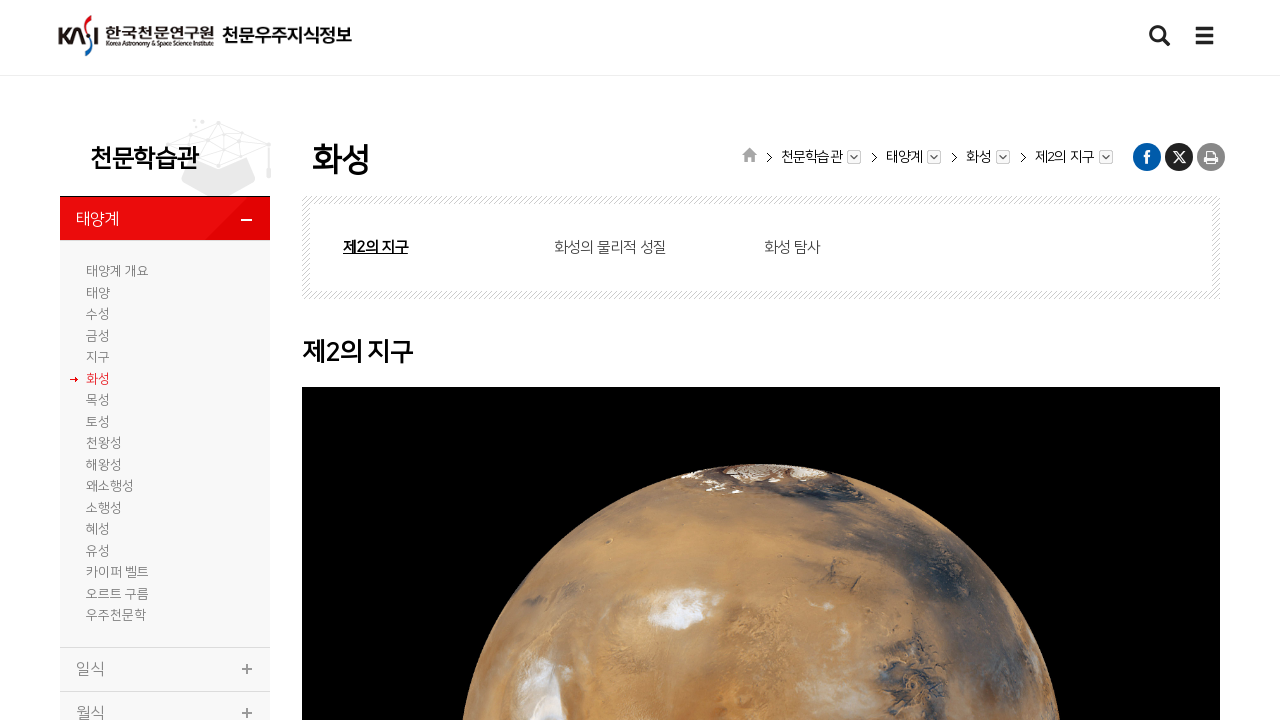

Waited for page content rendering on item 6
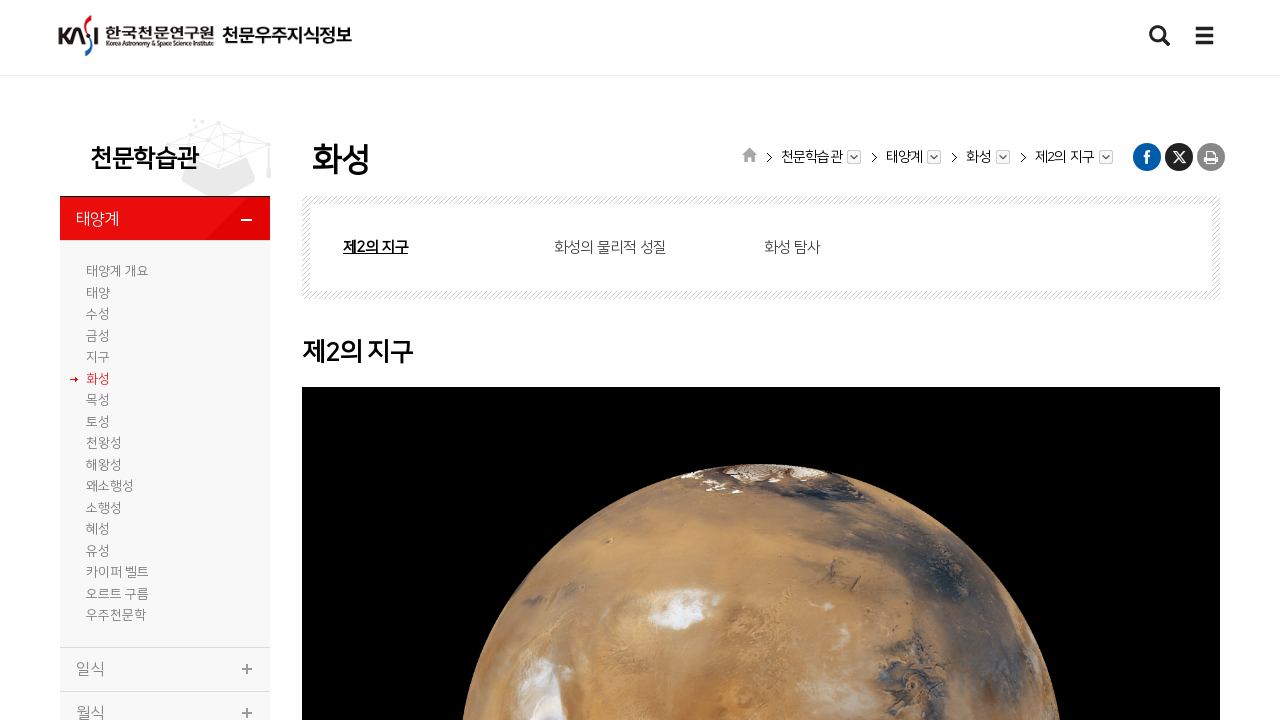

Clicked navigation menu item 7 at (165, 401) on #leftNav1_drop > li:nth-child(7)
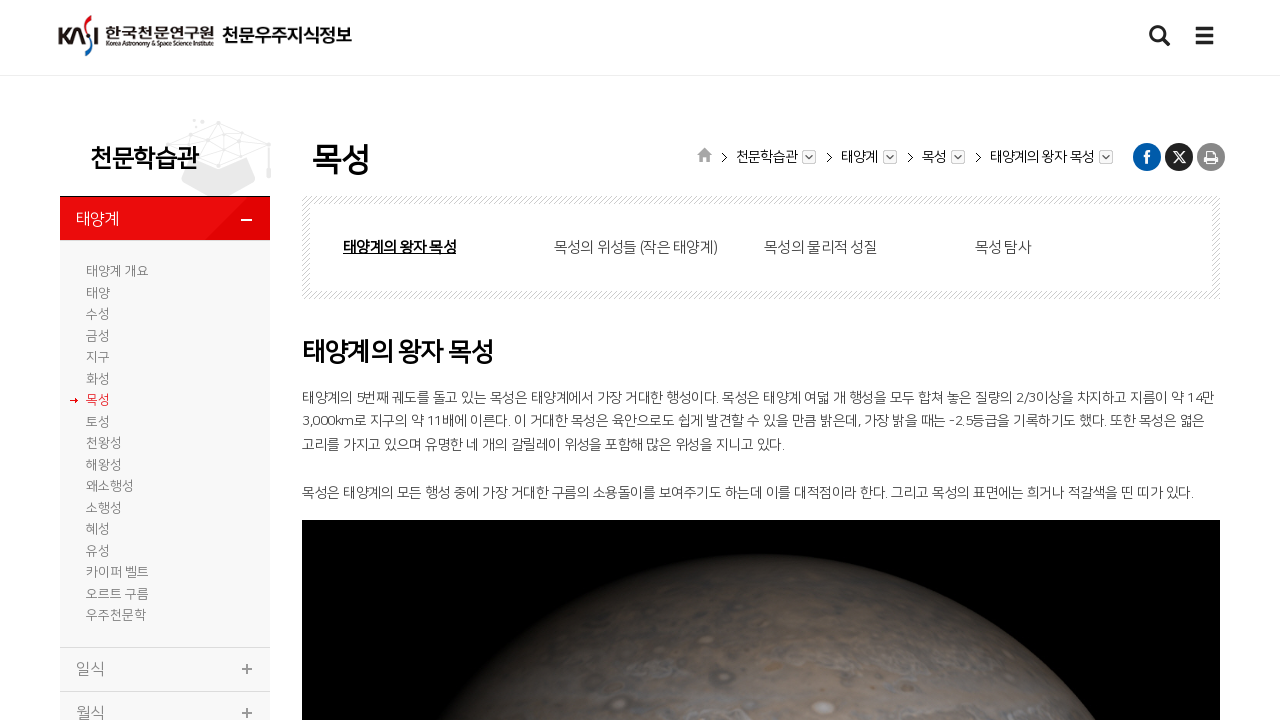

Content loaded for navigation item 7
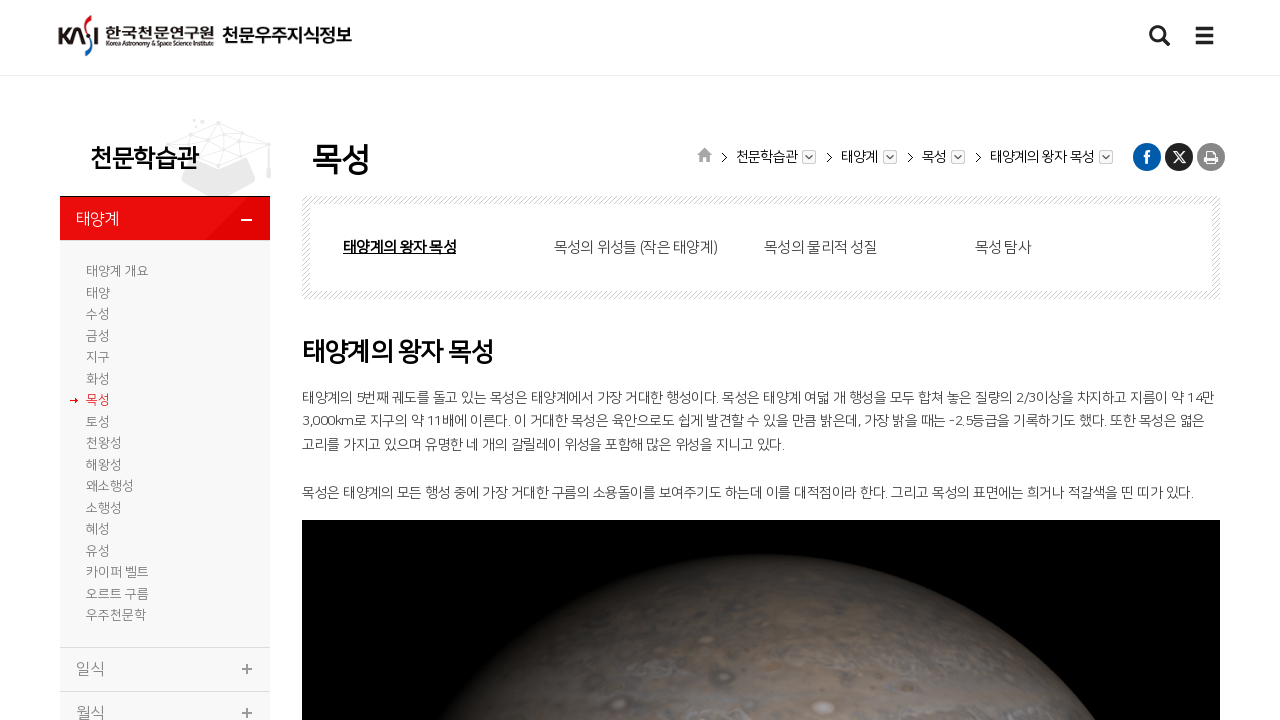

Waited for page content rendering on item 7
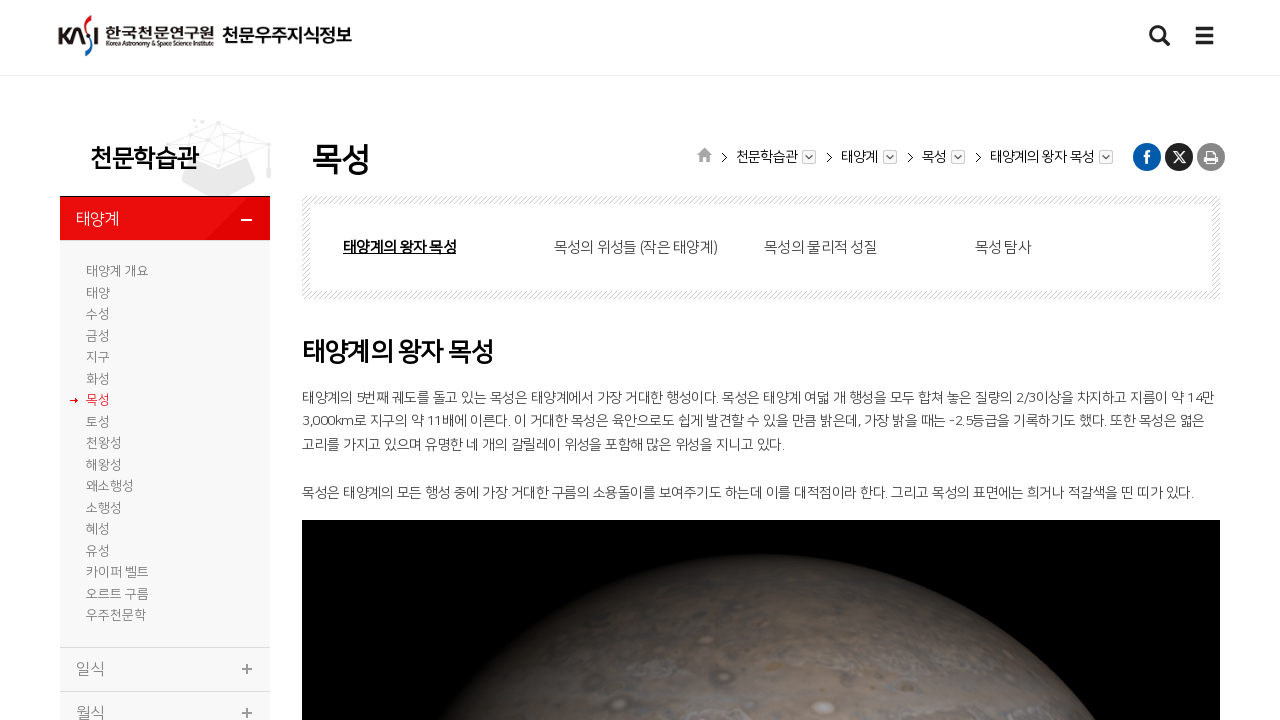

Clicked navigation menu item 8 at (165, 422) on #leftNav1_drop > li:nth-child(8)
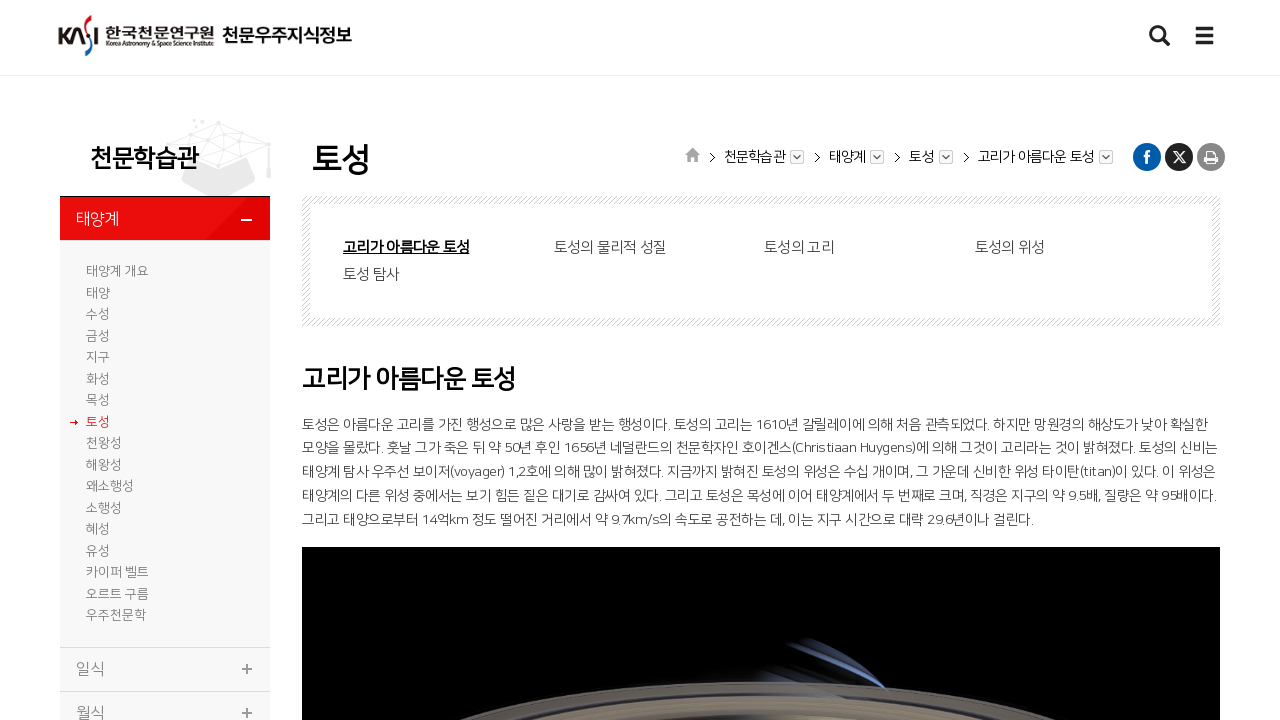

Content loaded for navigation item 8
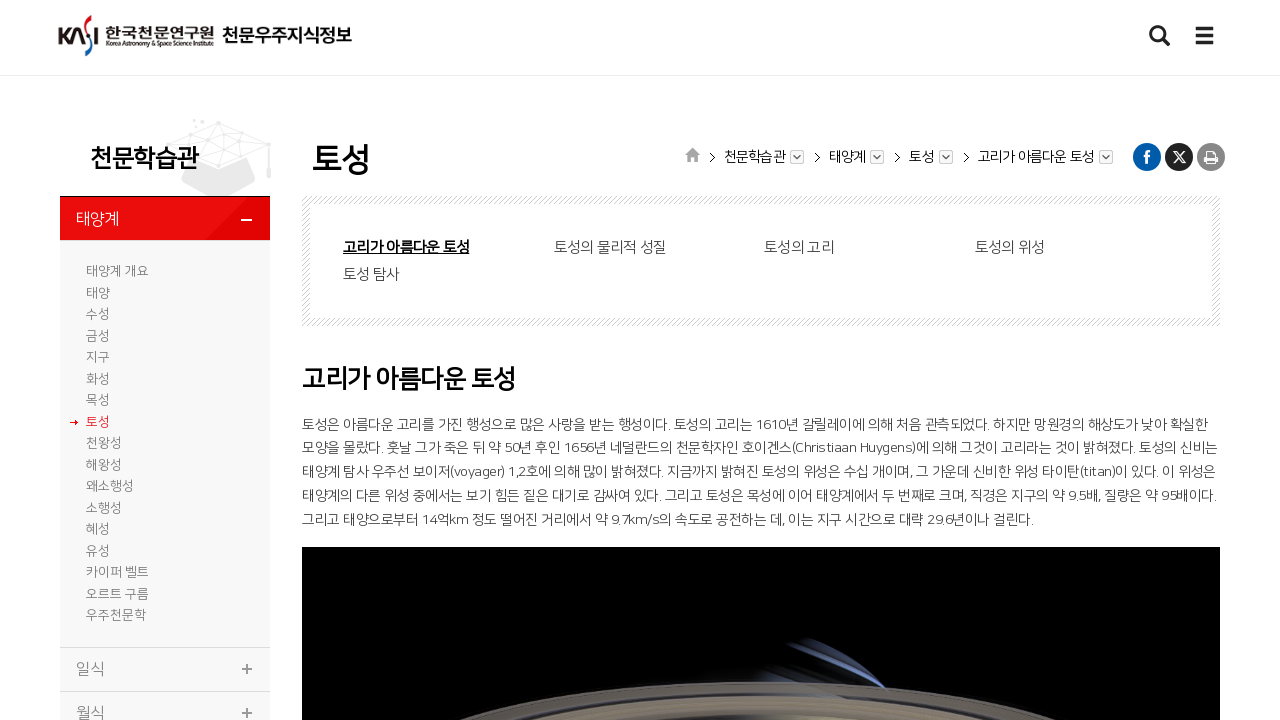

Waited for page content rendering on item 8
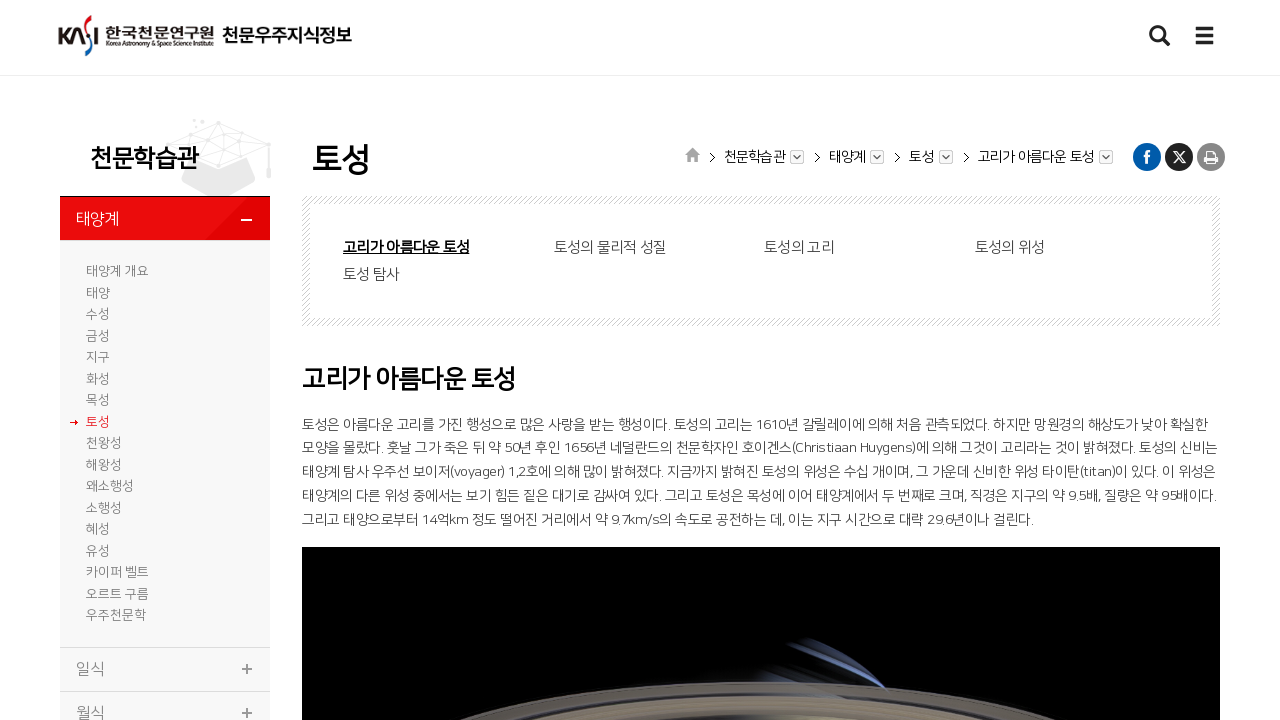

Clicked navigation menu item 9 at (165, 444) on #leftNav1_drop > li:nth-child(9)
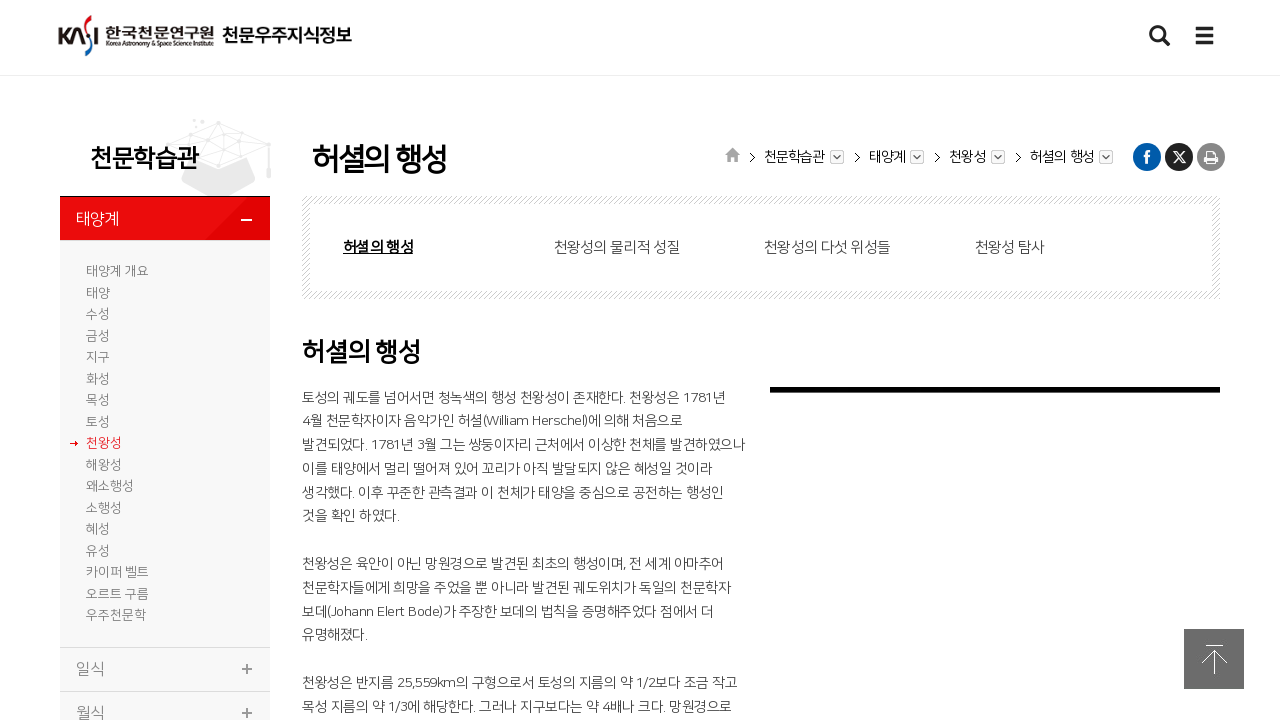

Content loaded for navigation item 9
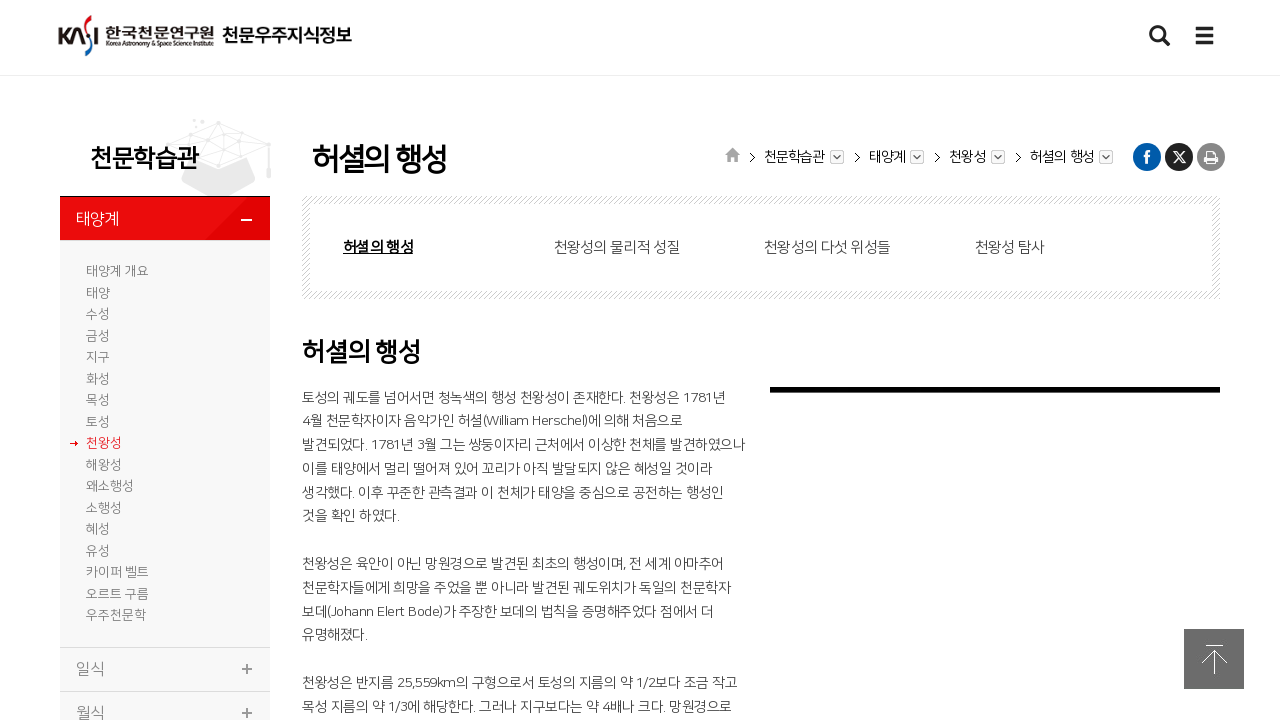

Waited for page content rendering on item 9
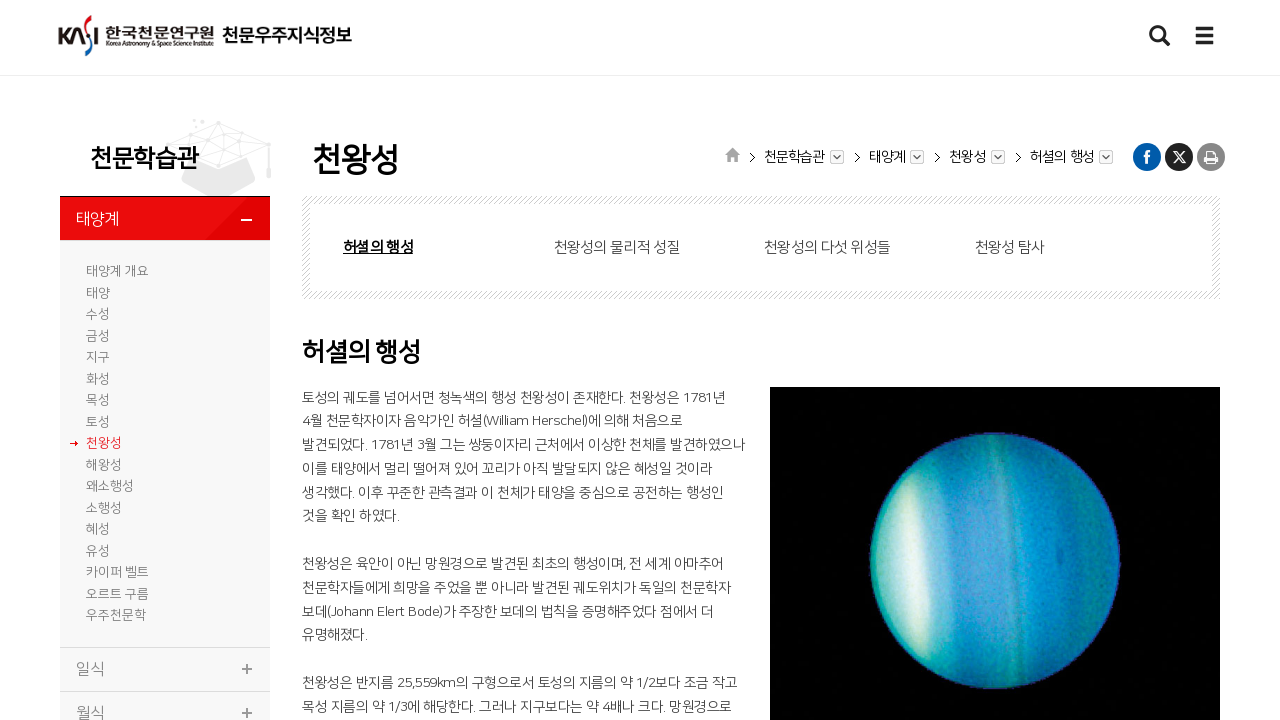

Clicked navigation menu item 10 at (165, 465) on #leftNav1_drop > li:nth-child(10)
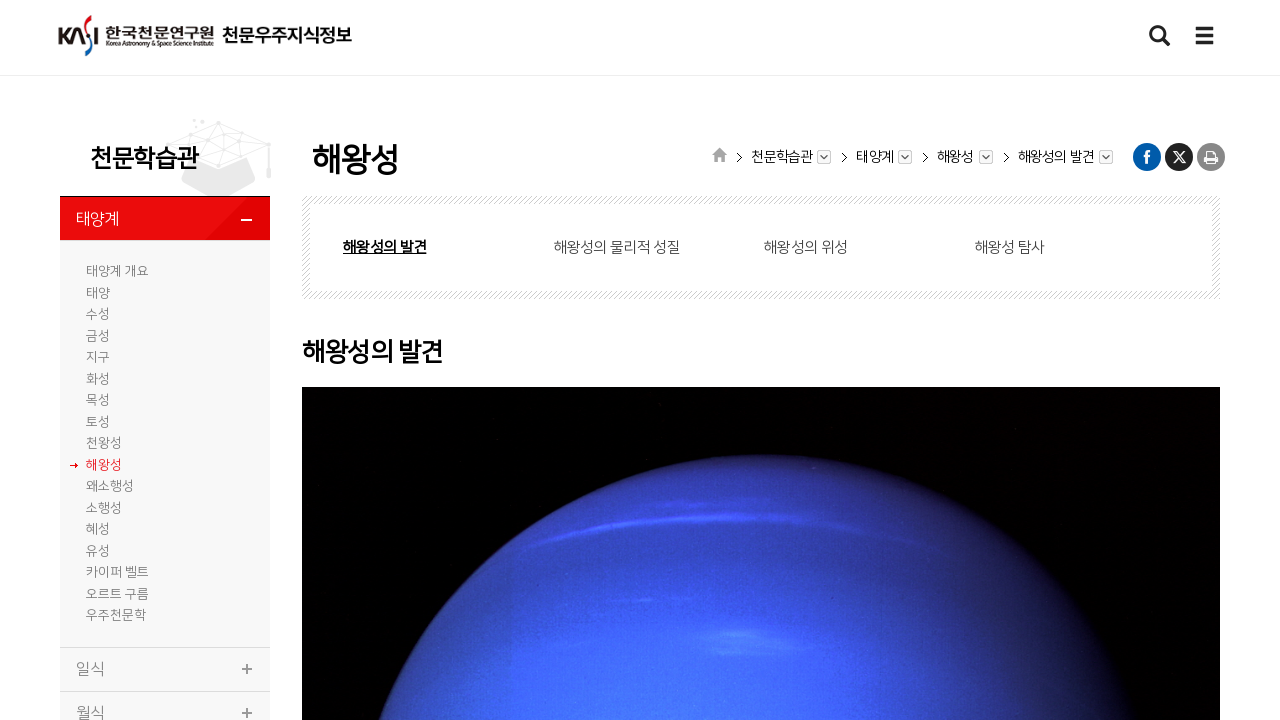

Content loaded for navigation item 10
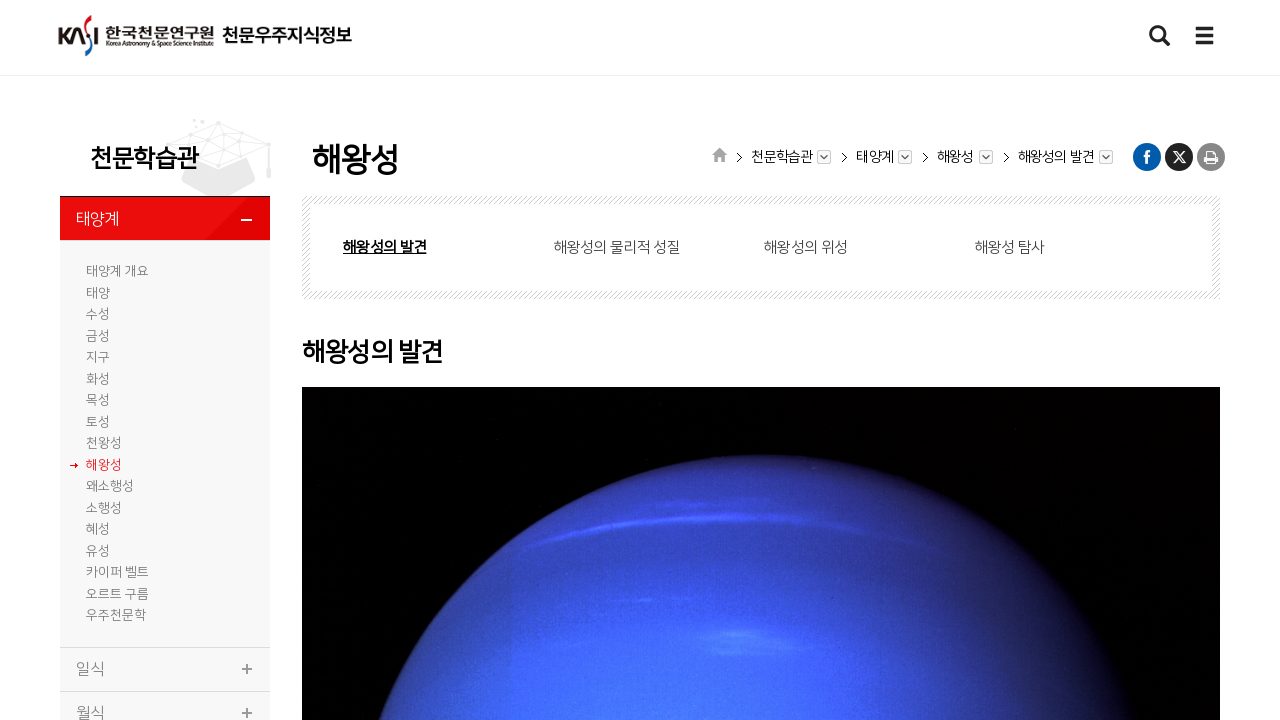

Waited for page content rendering on item 10
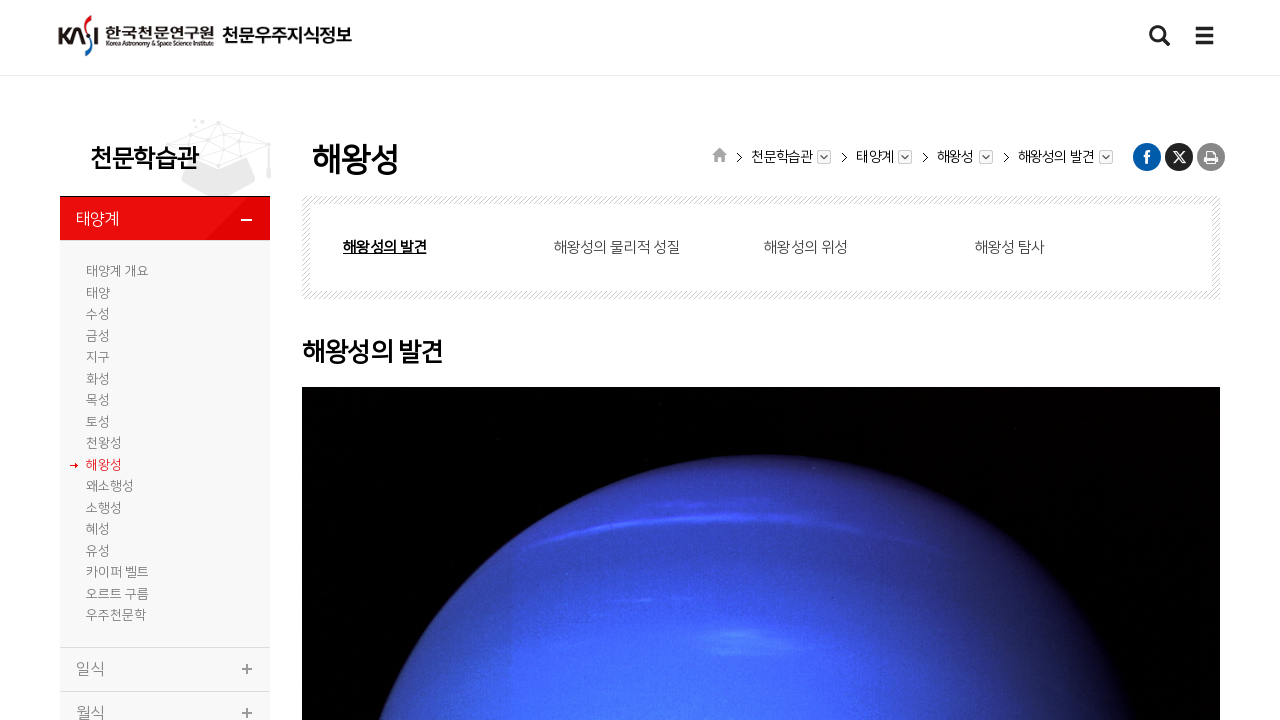

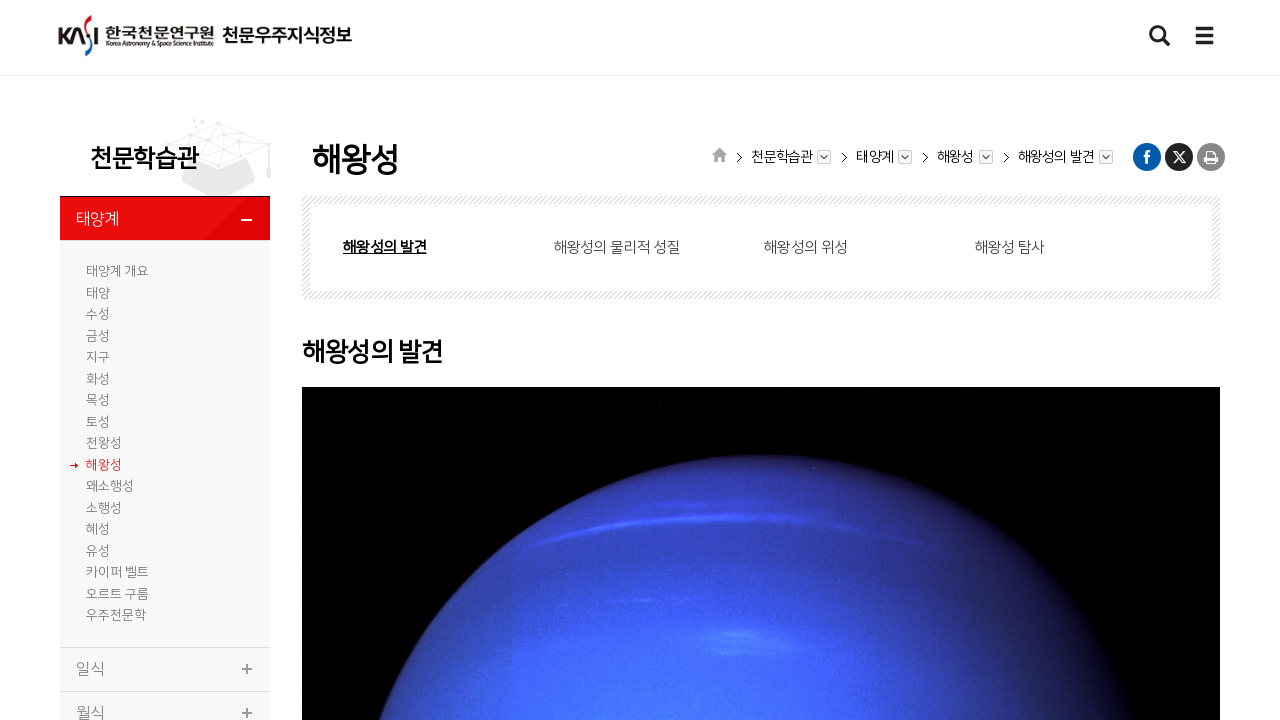